Tests dynamic loading scenario where an element is not created in DOM until a button is clicked and loading completes

Starting URL: https://the-internet.herokuapp.com/dynamic_loading/2

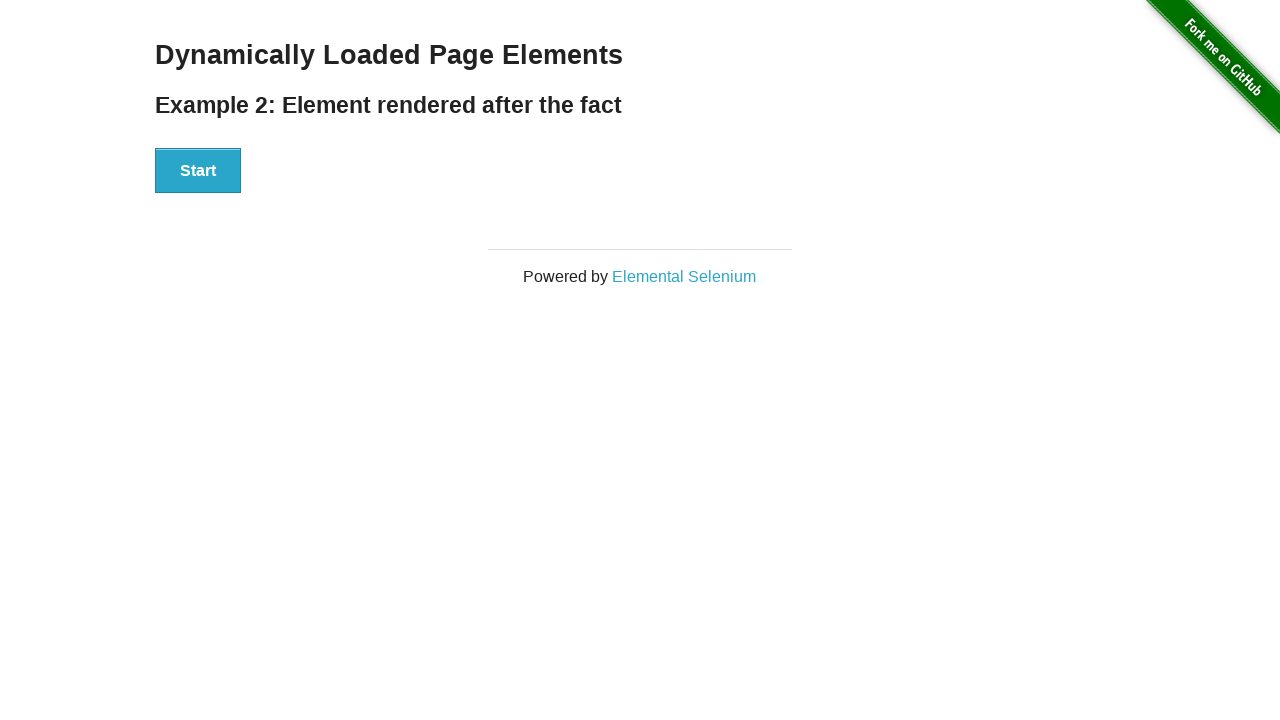

Navigated to dynamic loading page where element is not created in DOM
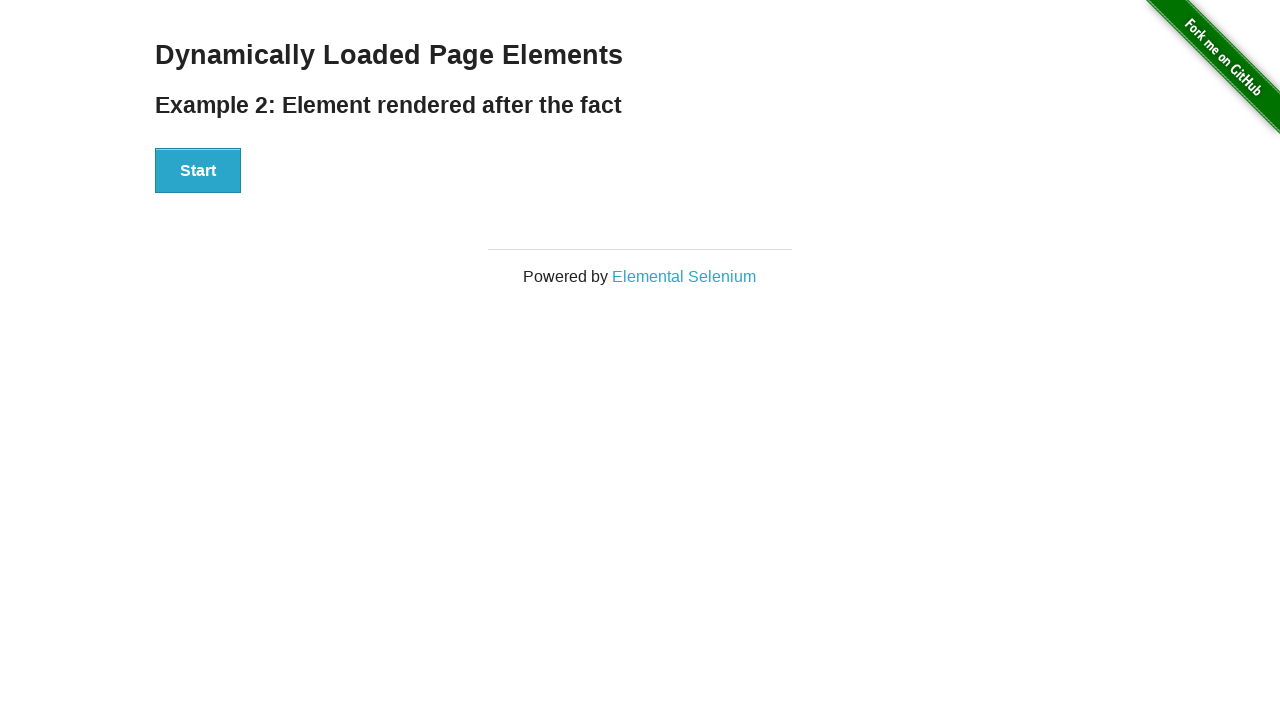

Clicked start button to trigger dynamic loading at (198, 171) on xpath=//div[@class='example']//div[@id='start']//button
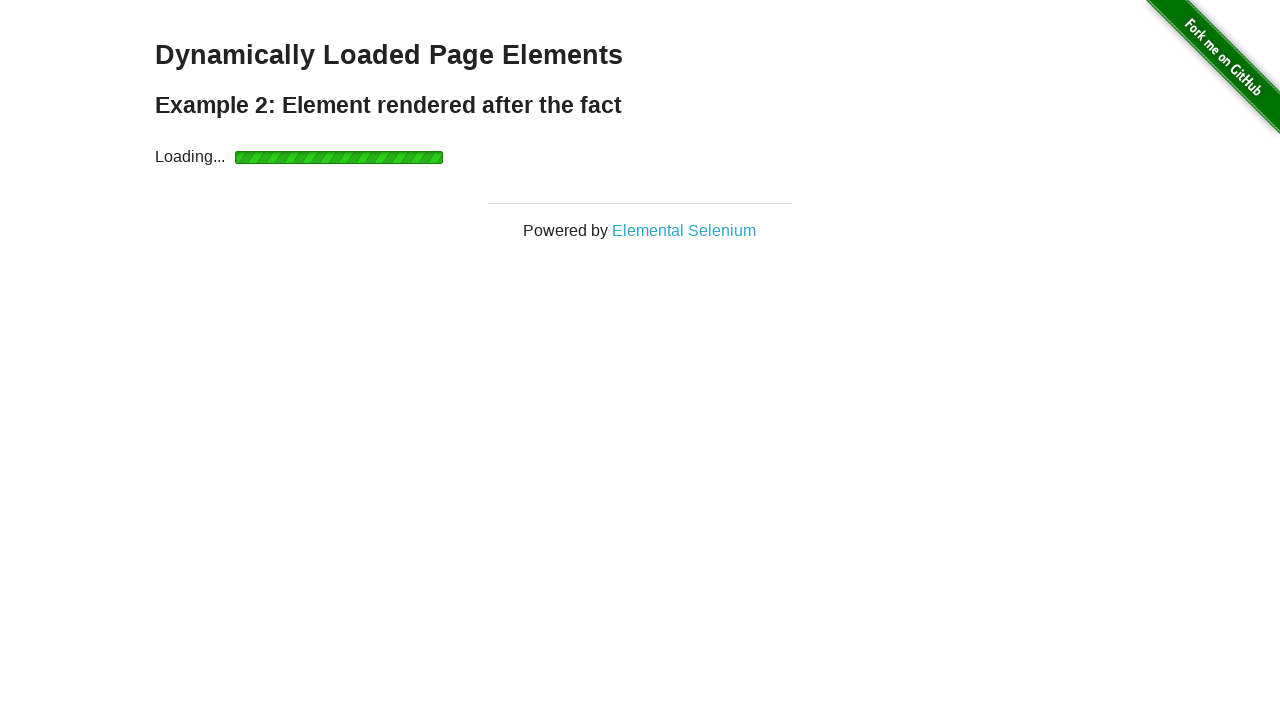

Element appeared in DOM after loading completed
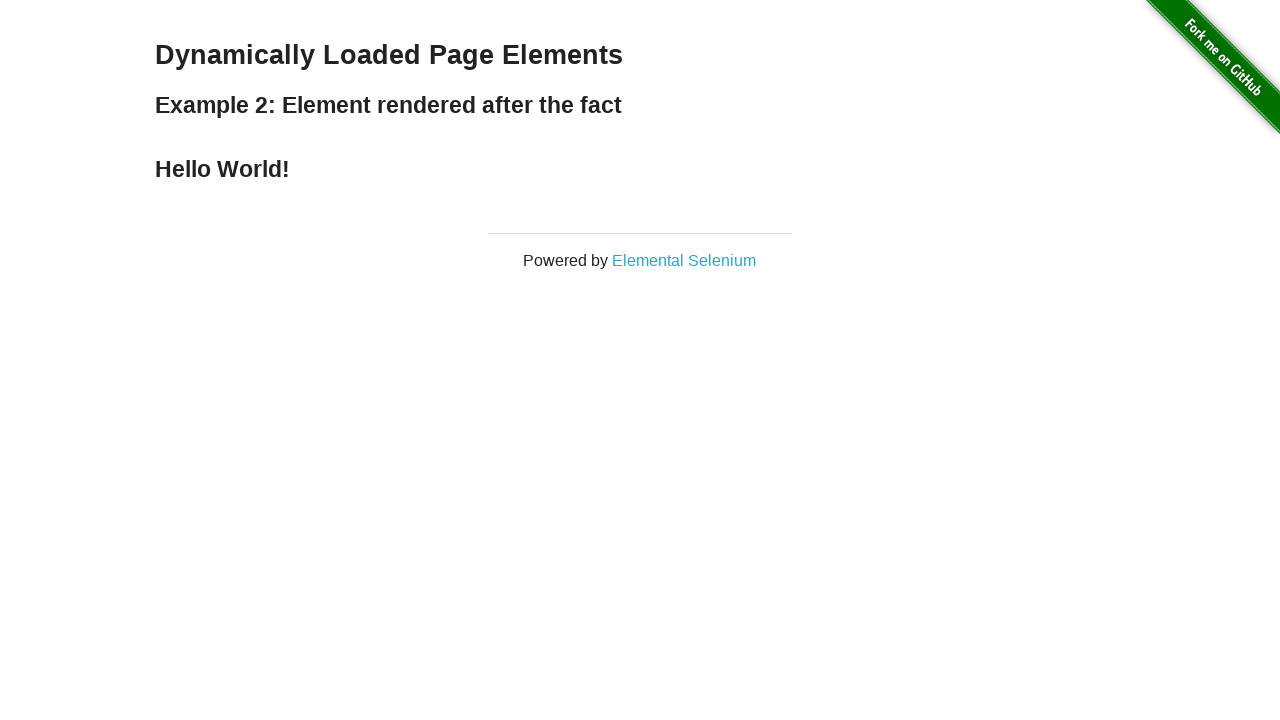

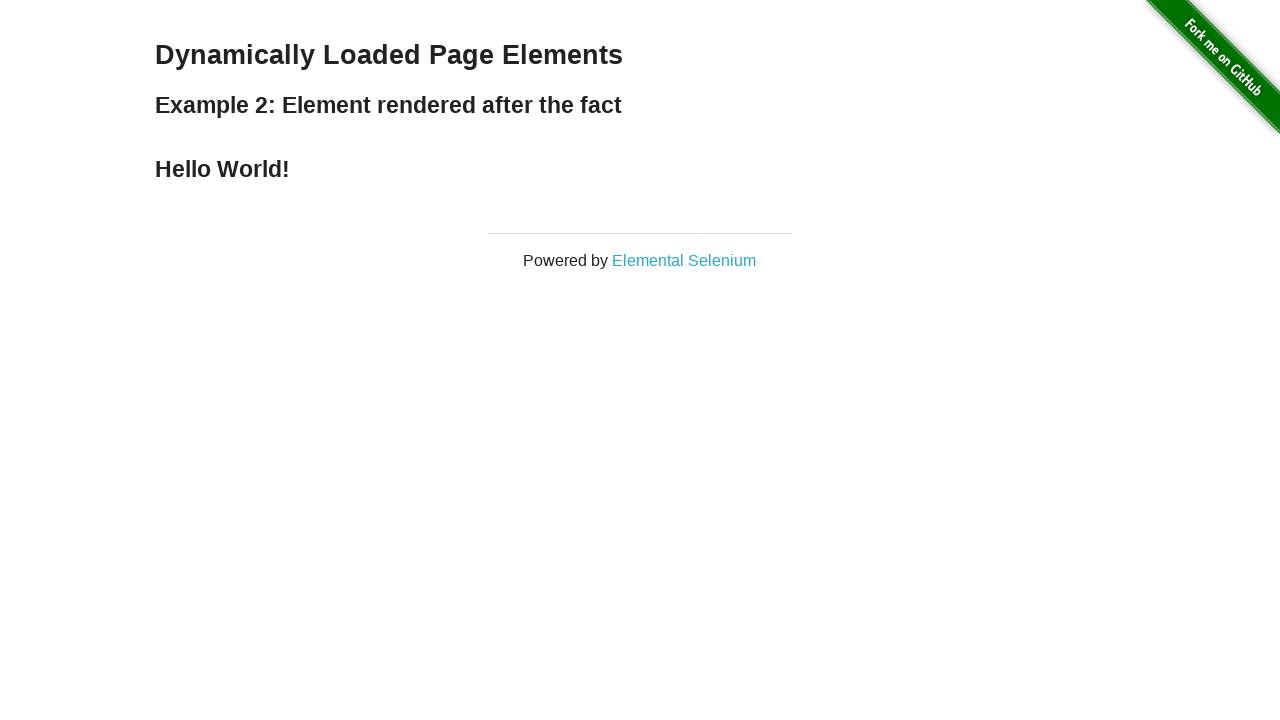